Tests job search with a nonsensical query and location to verify the page handles searches with no results appropriately.

Starting URL: https://www.ziprecruiter.com/

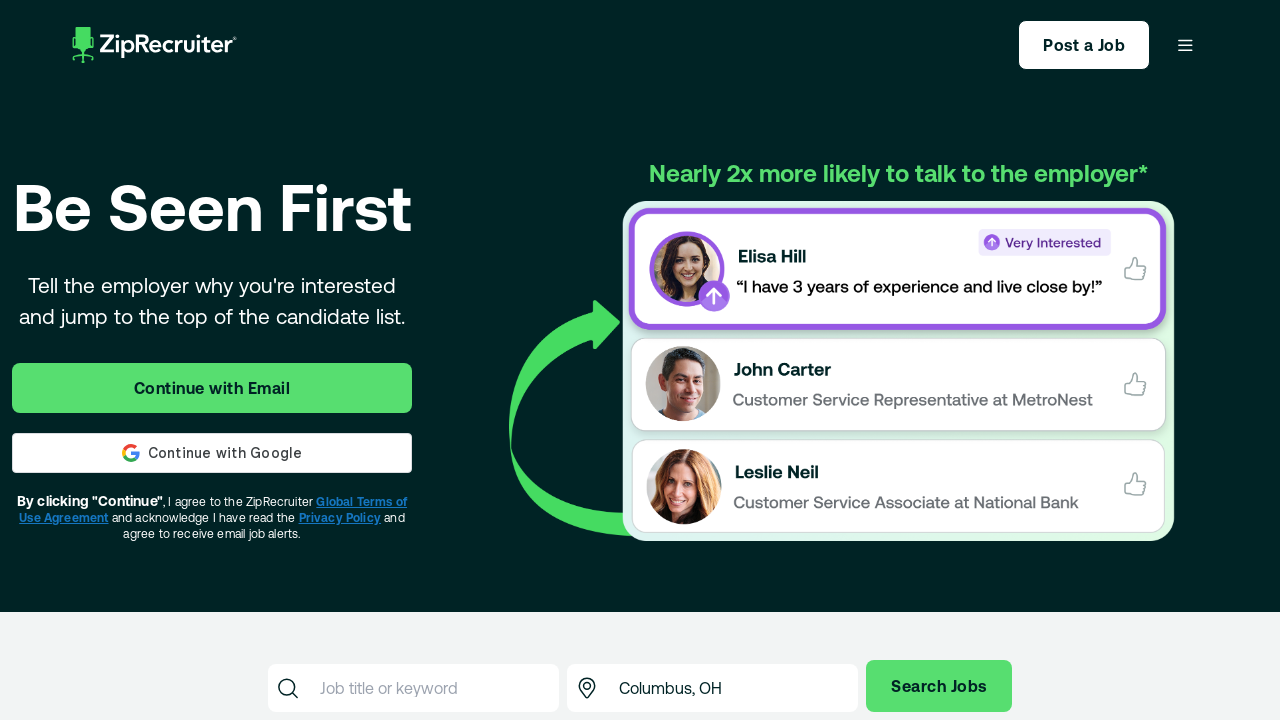

Search input field became visible
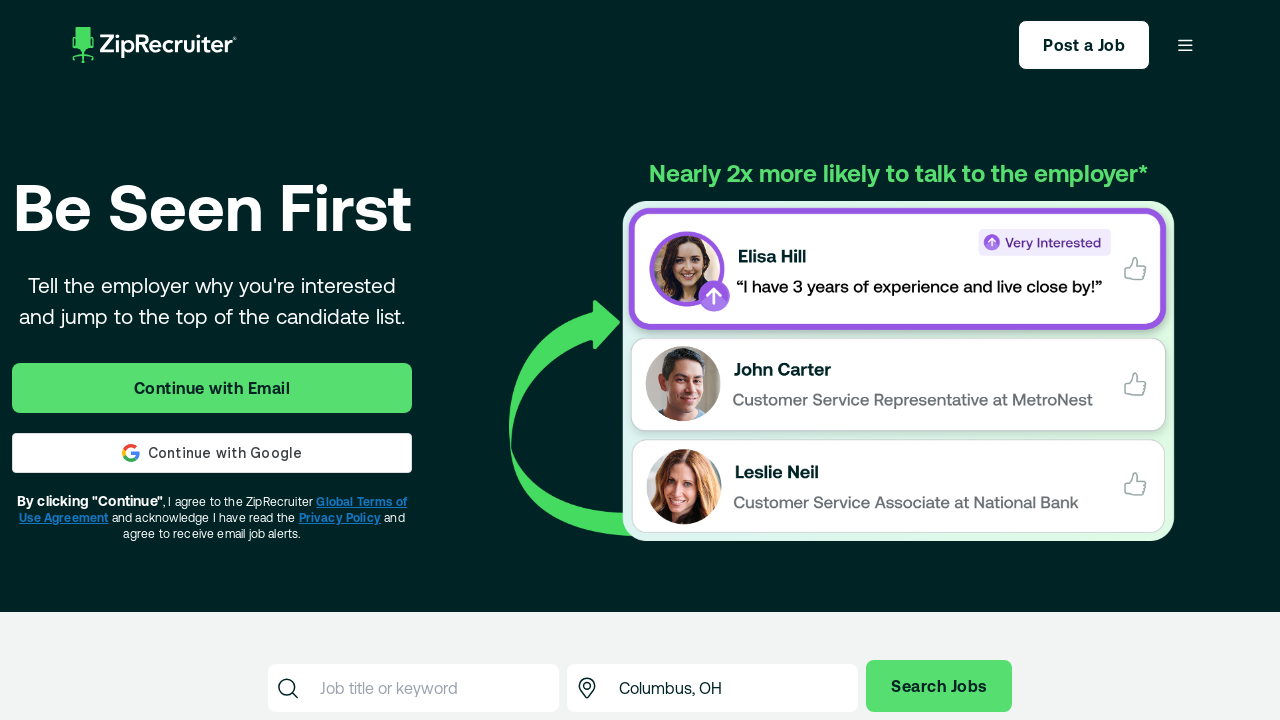

Location input field became visible
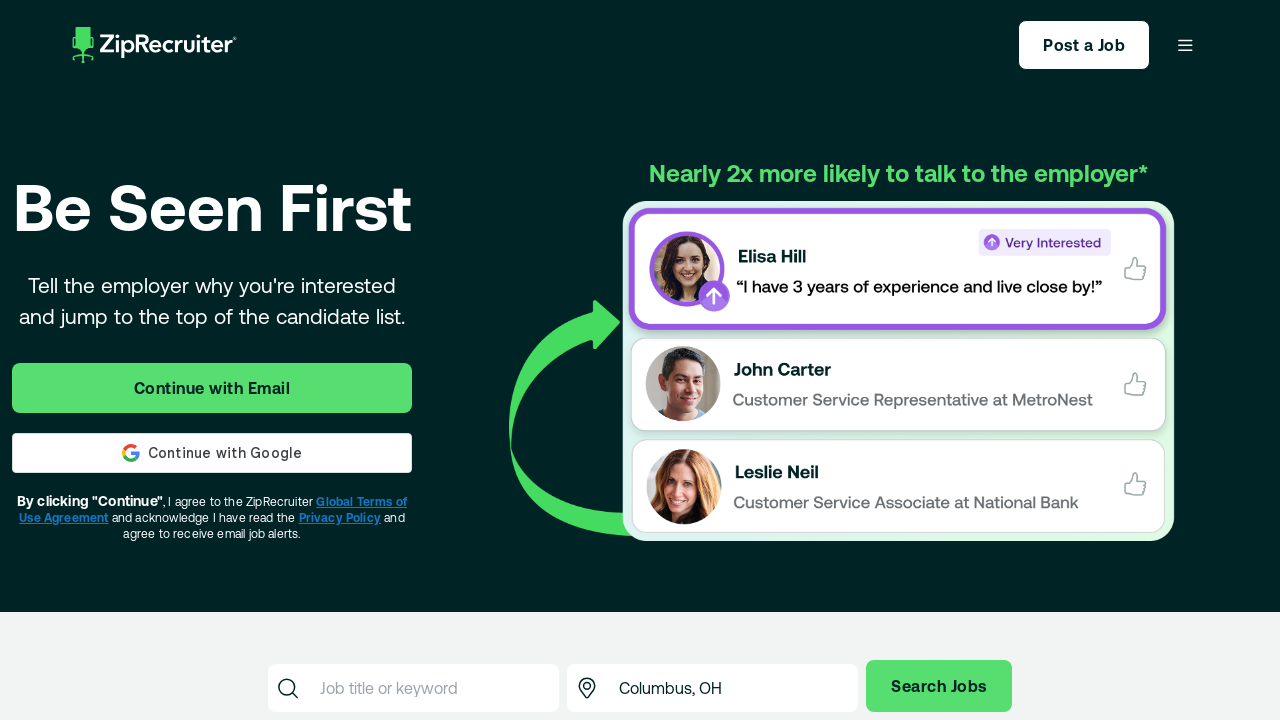

Filled search field with nonsensical query 'GibberishQueryNoResults' on input[name='search']
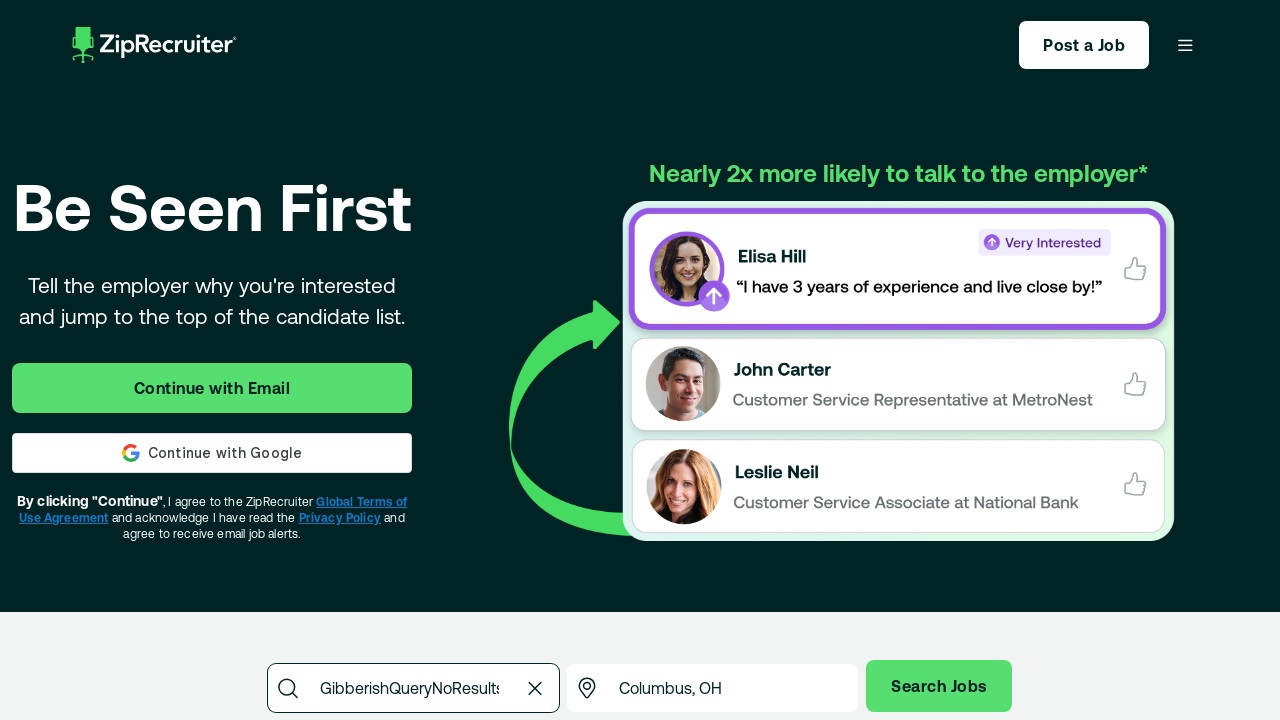

Cleared location input field on input[name='location']
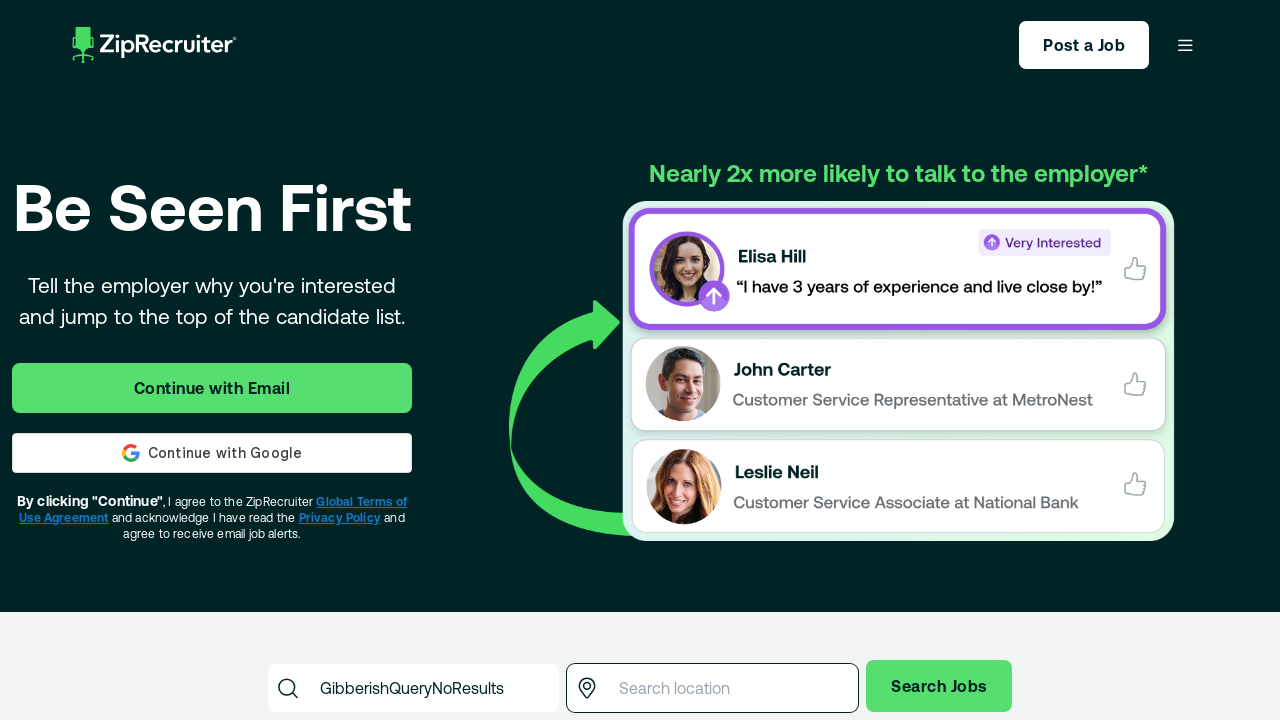

Filled location field with nonsensical location 'Nowhere' on input[name='location']
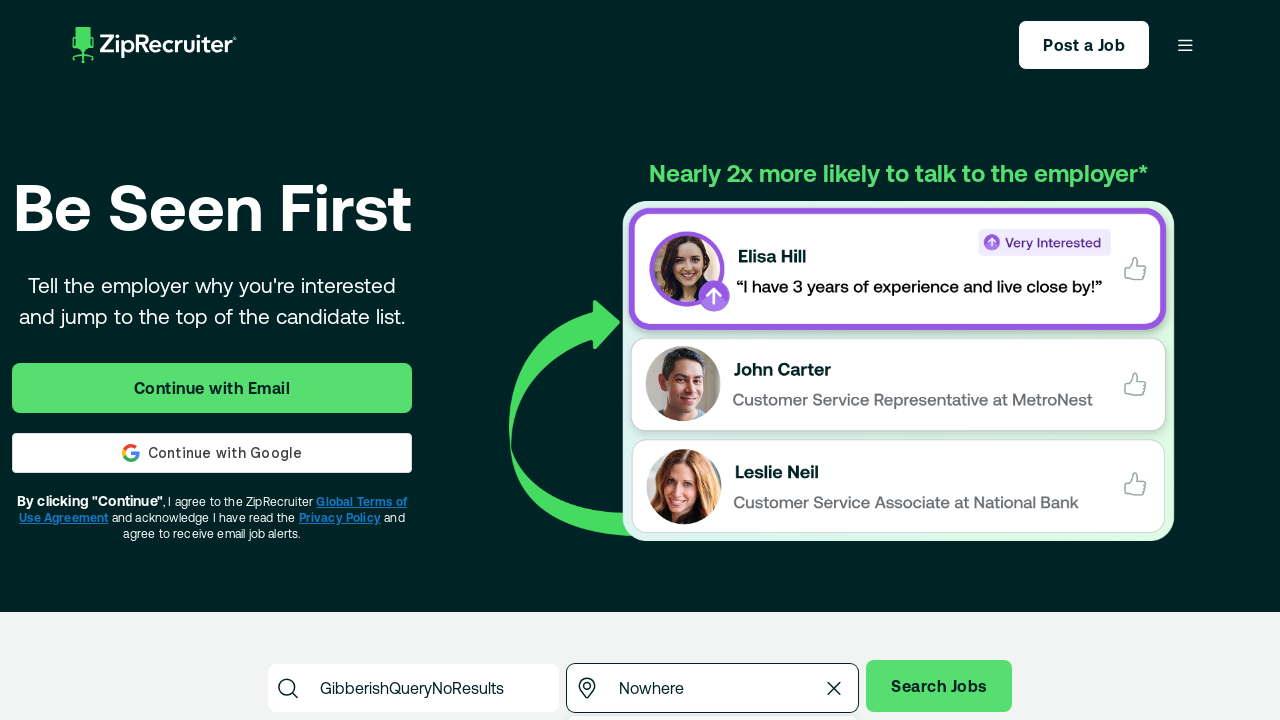

Clicked submit button to search at (939, 686) on button[type='submit']
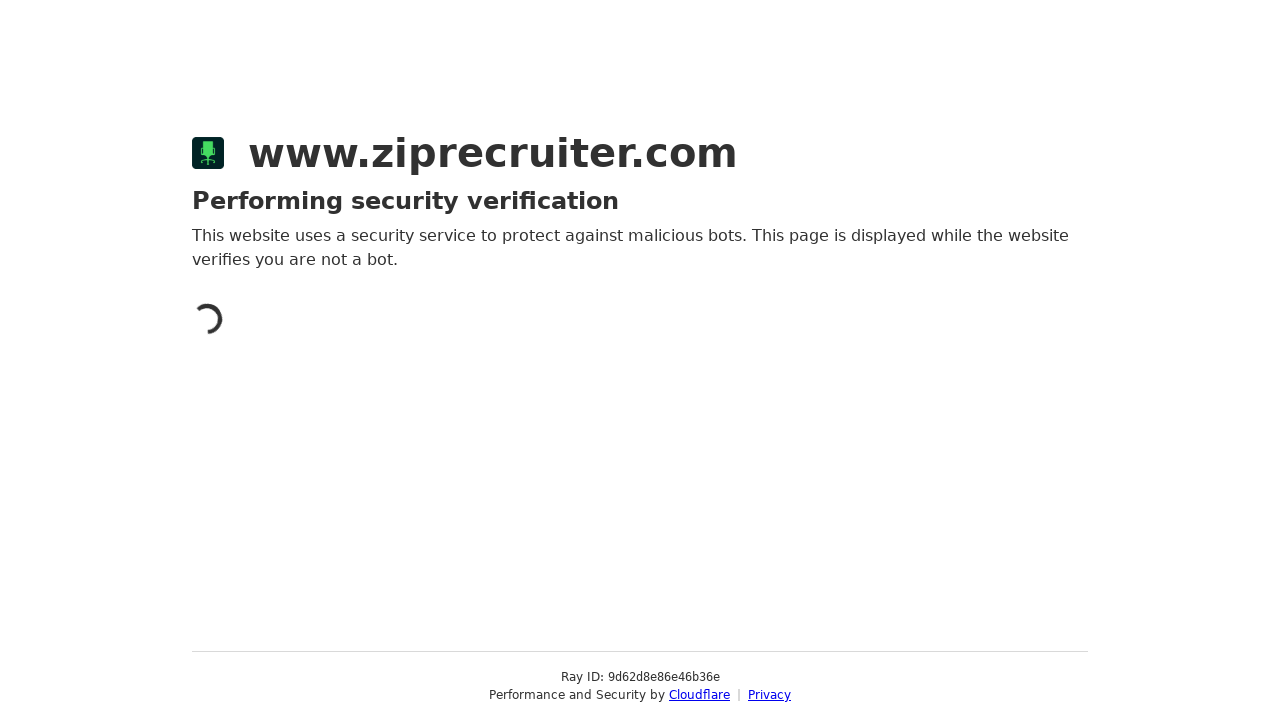

Search results page loaded with no results
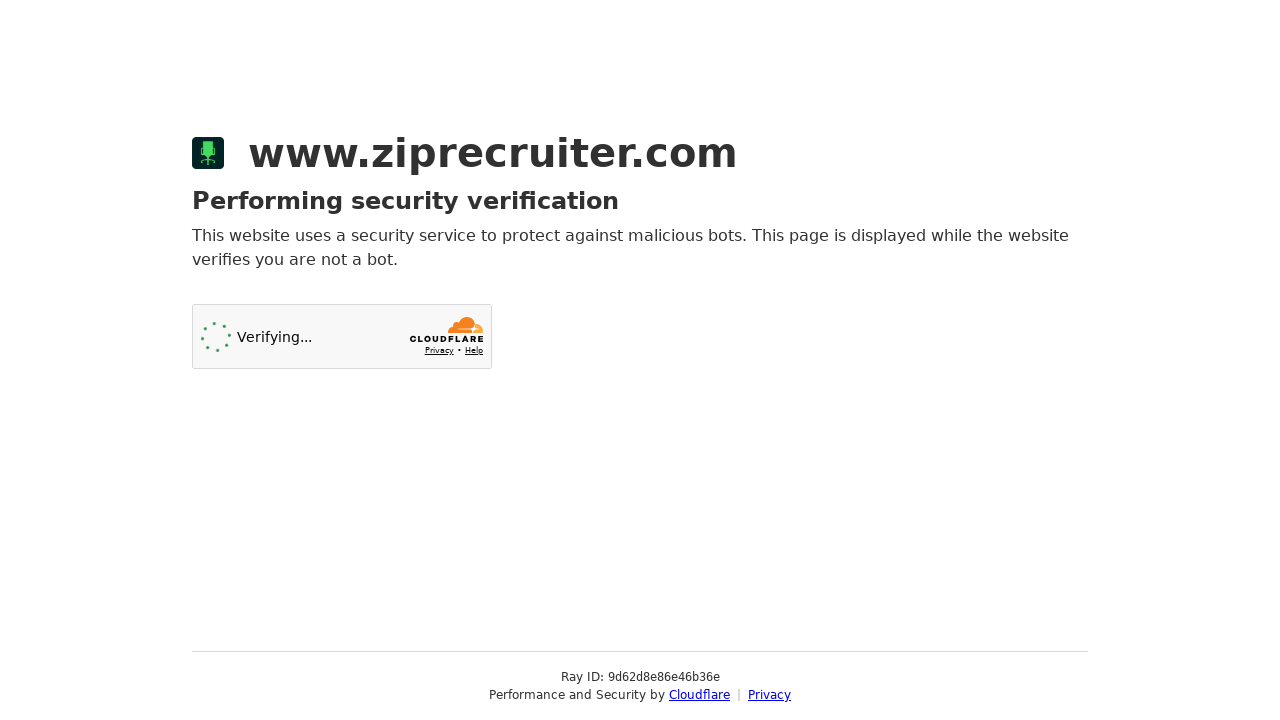

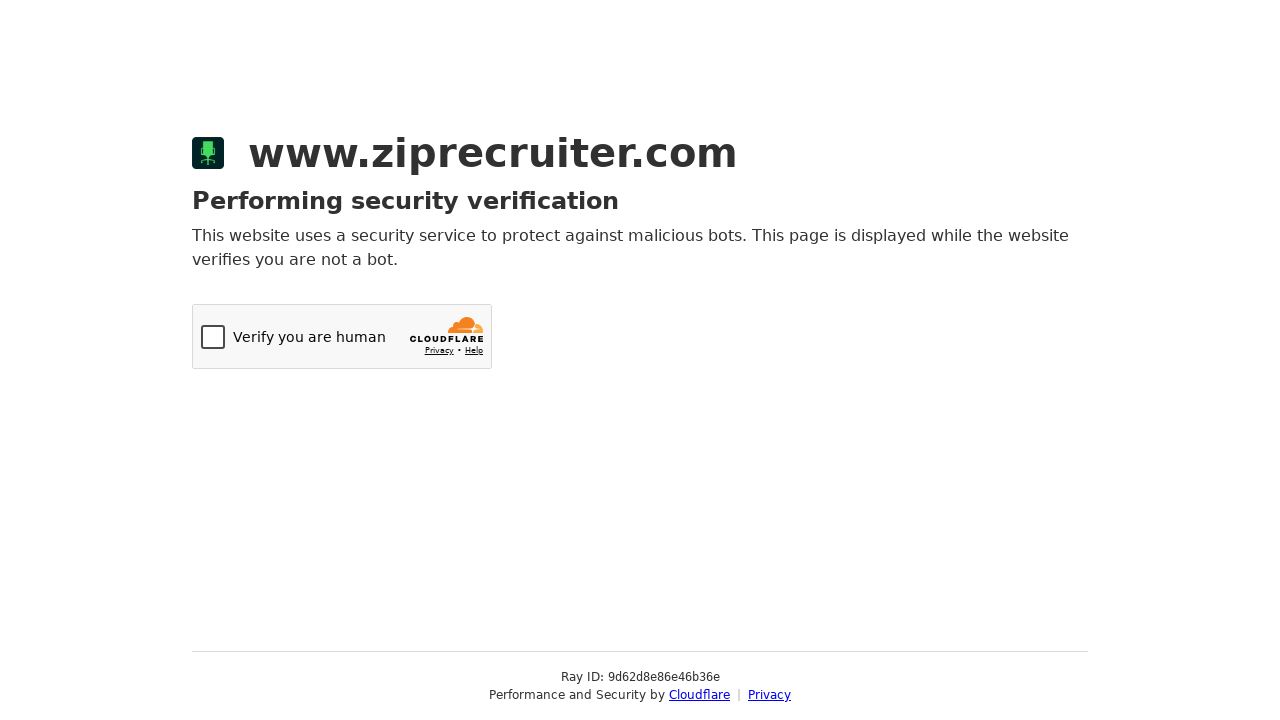